Tests dropdown menu interaction by clicking a dropdown button and then selecting the Facebook option from the revealed menu

Starting URL: https://omayo.blogspot.com

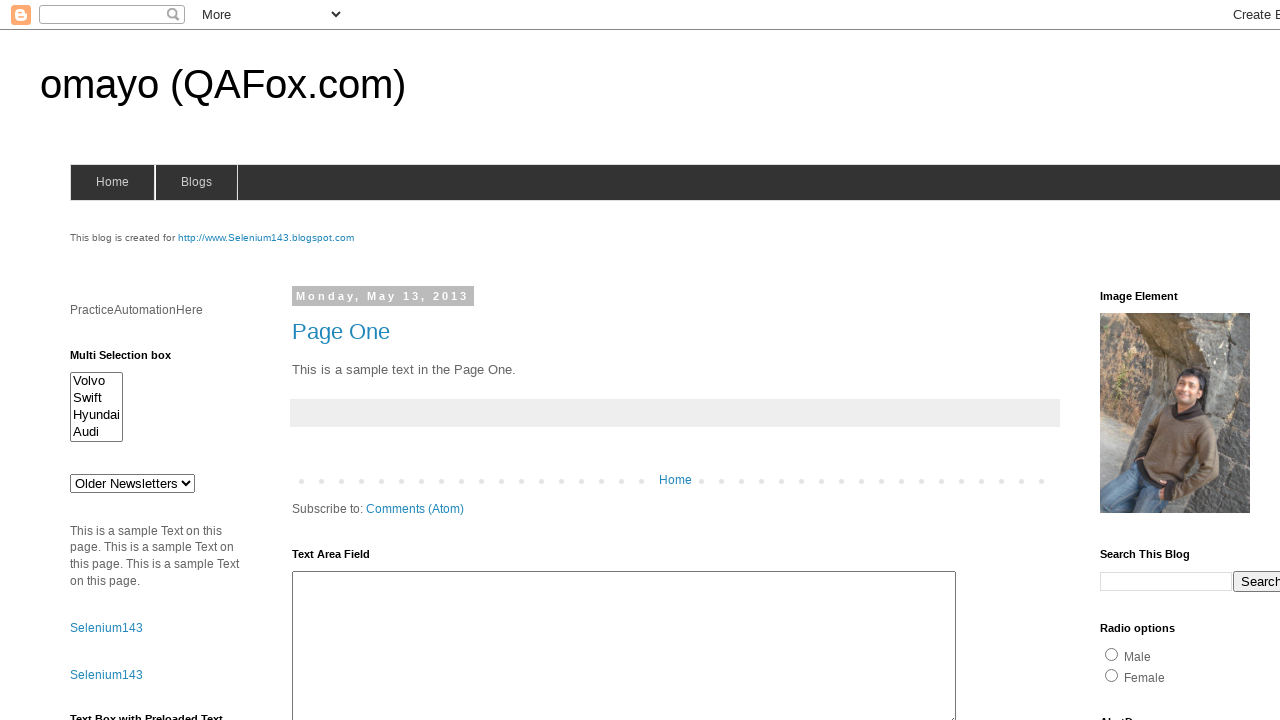

Clicked dropdown button to reveal menu options at (1227, 360) on button.dropbtn
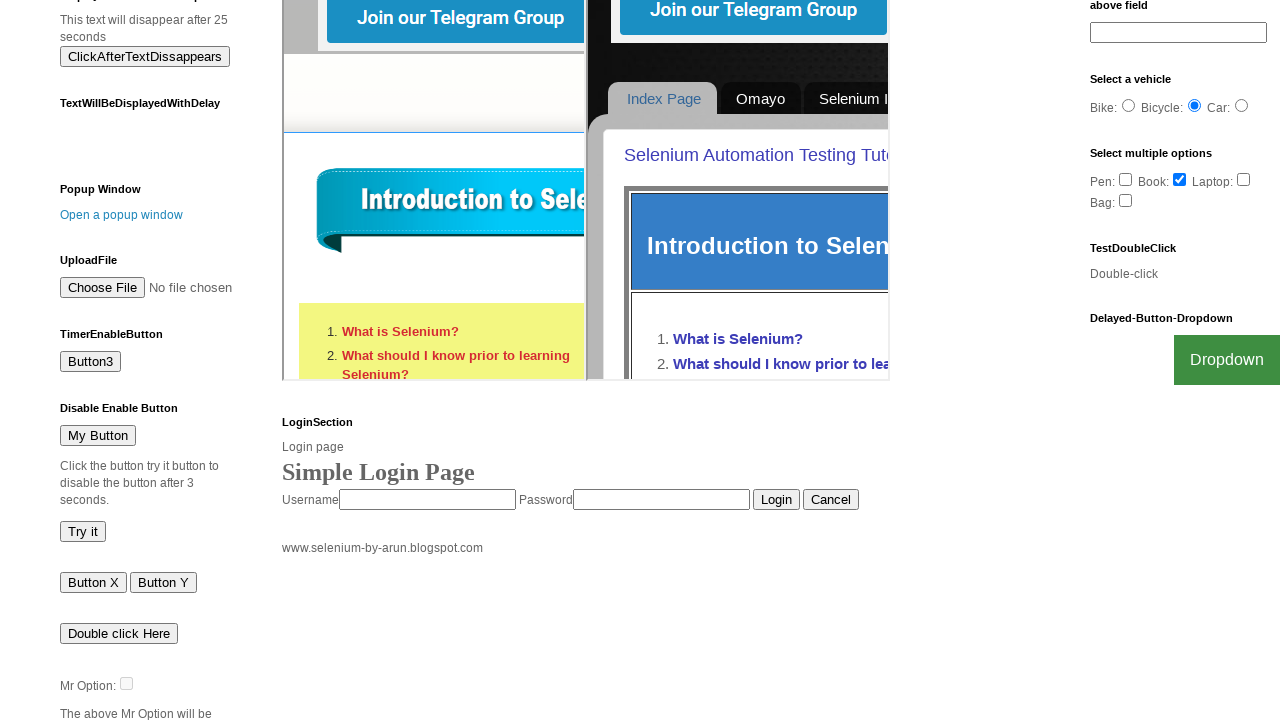

Waited for Facebook link to be visible in dropdown menu
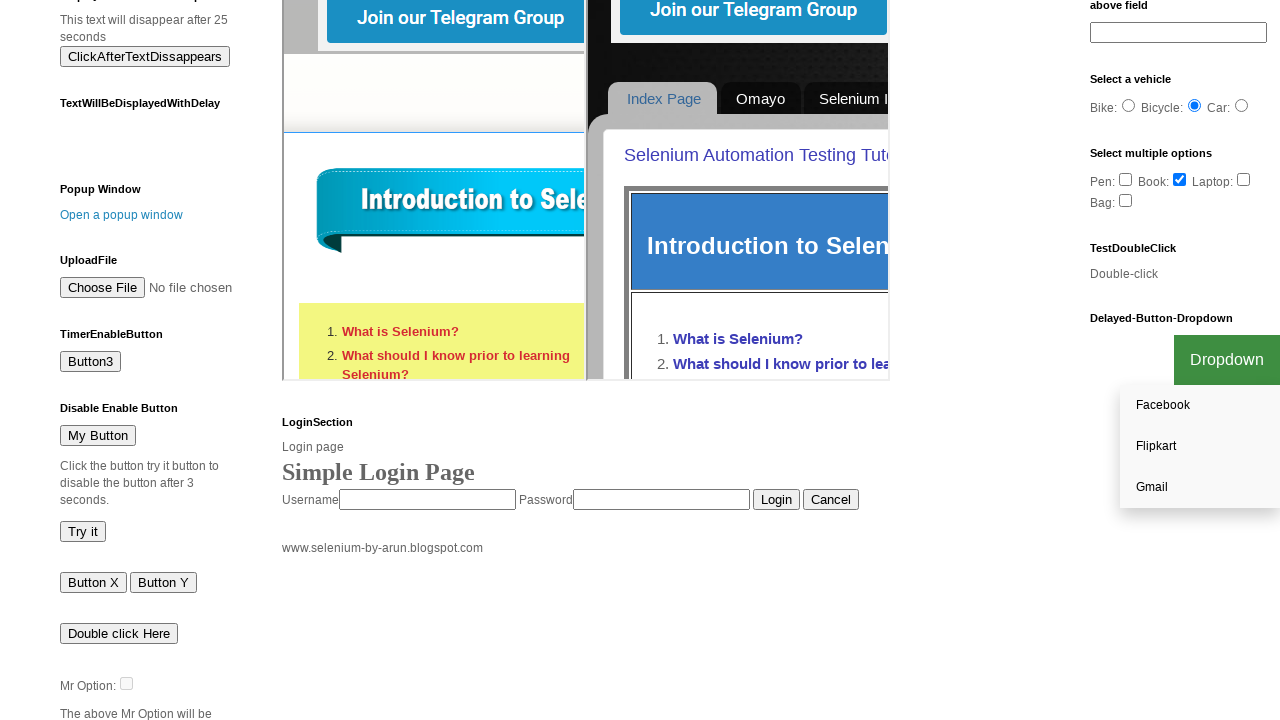

Clicked Facebook option from dropdown menu at (1200, 406) on a:has-text('Face')
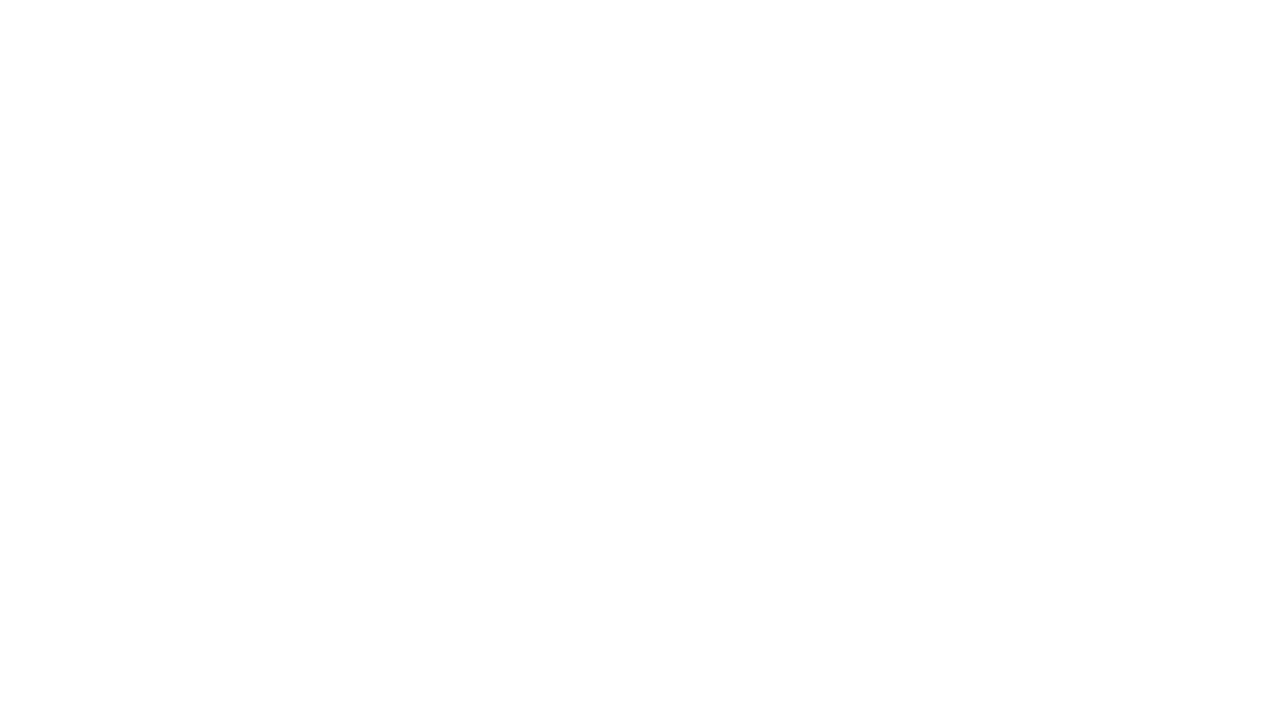

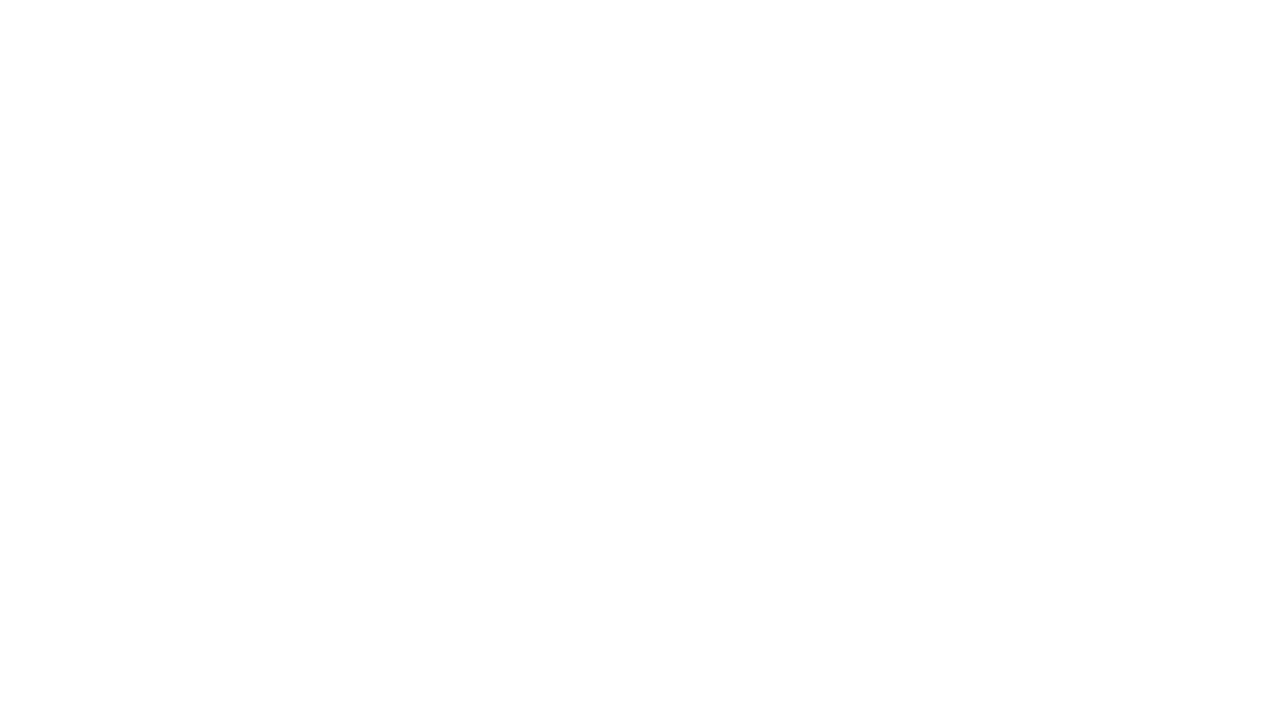